Tests login form validation by submitting empty credentials and verifying that an error message is displayed

Starting URL: https://www.saucedemo.com/

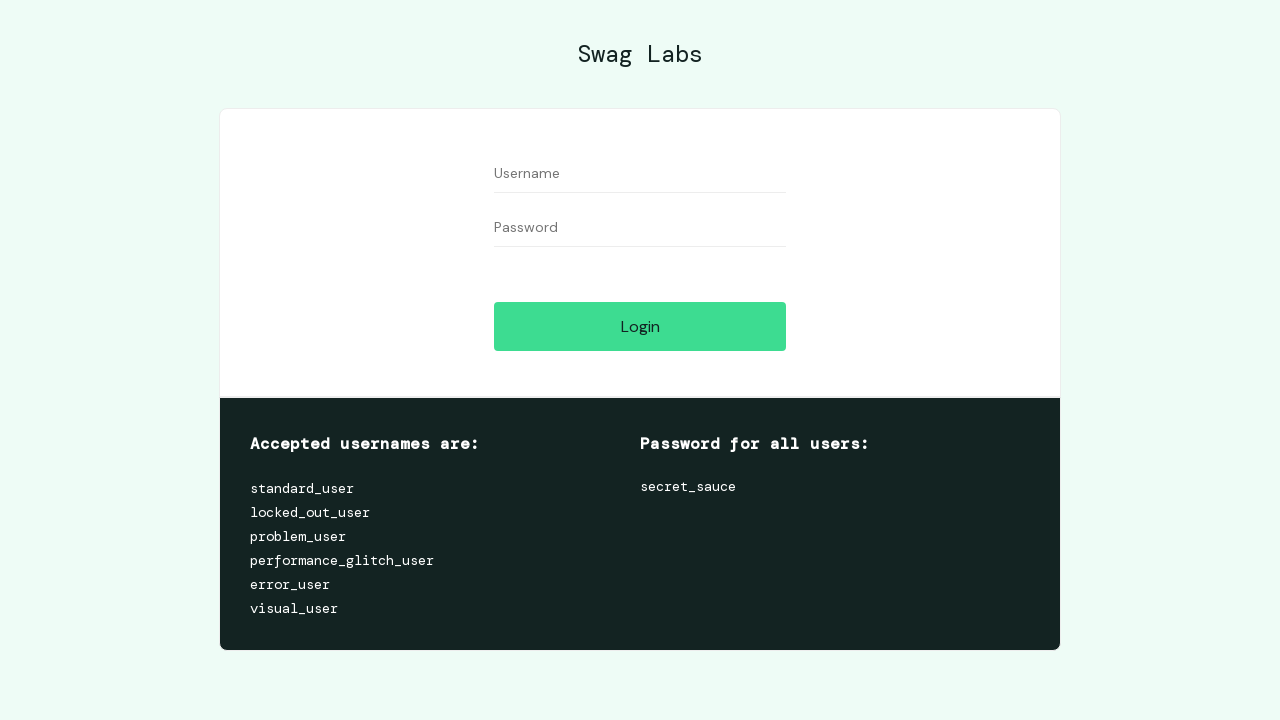

Filled username field with empty string on #user-name
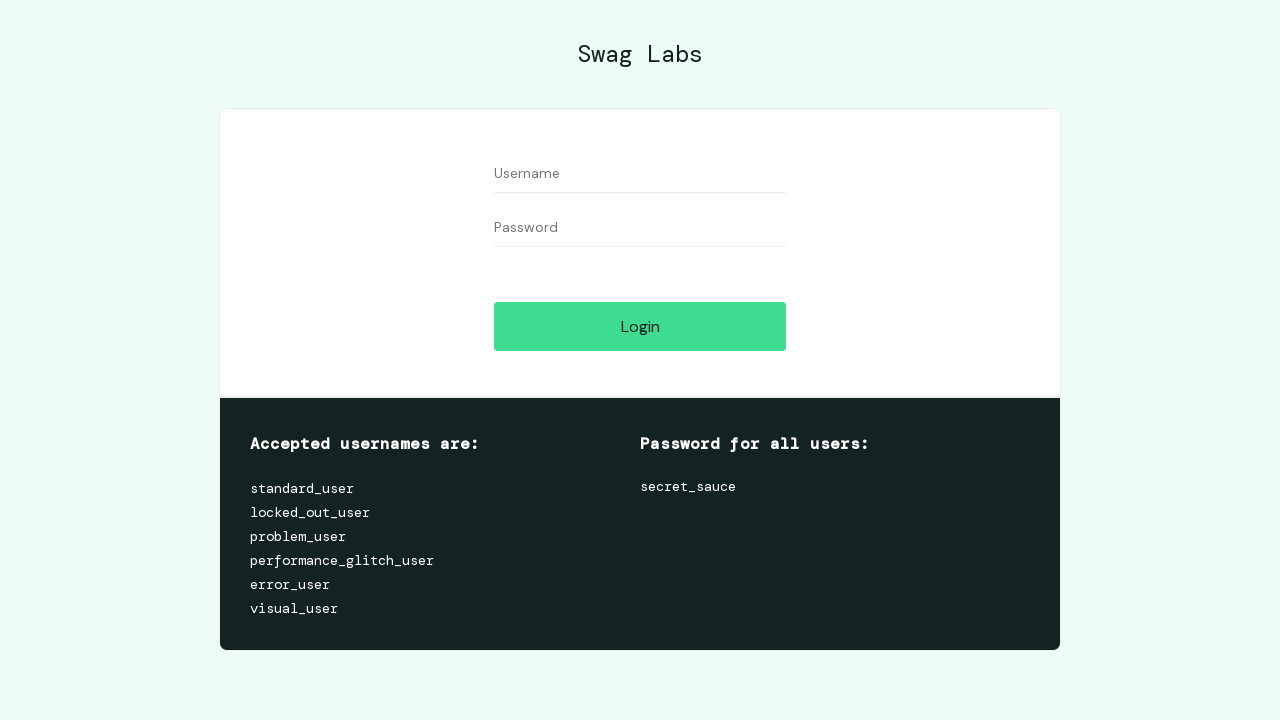

Filled password field with empty string on #password
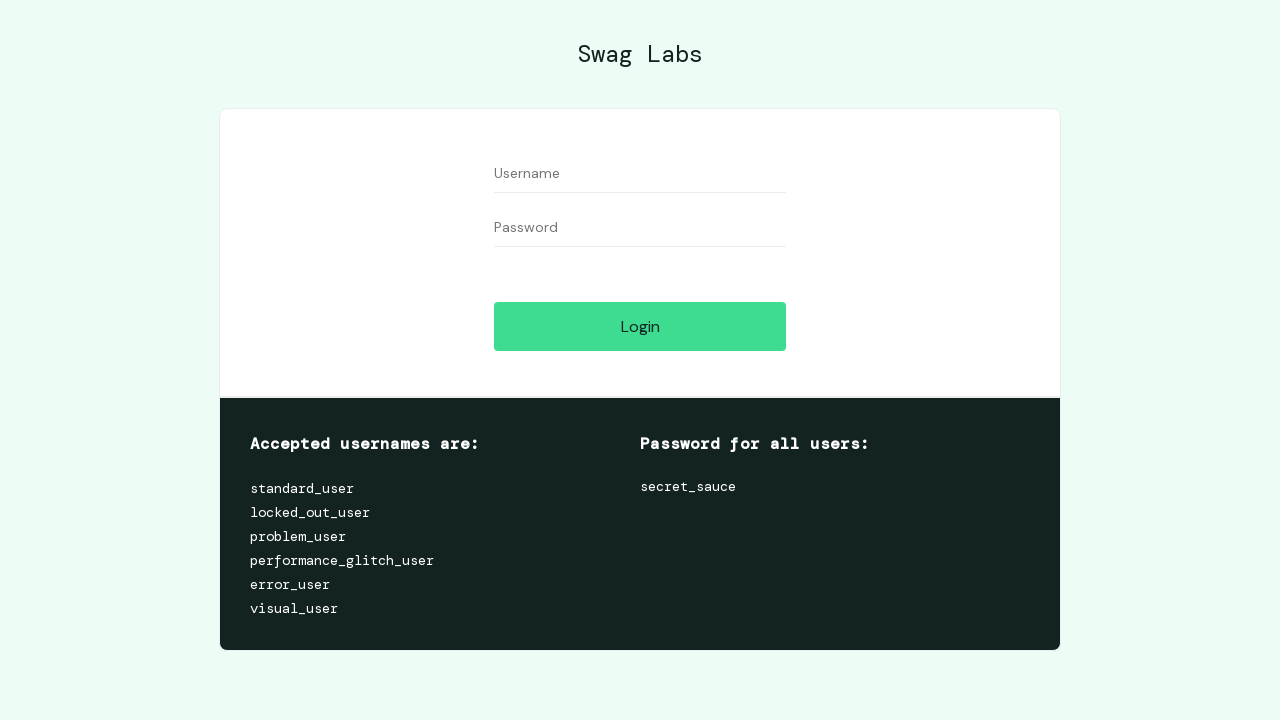

Clicked login button with empty credentials at (640, 326) on #login-button
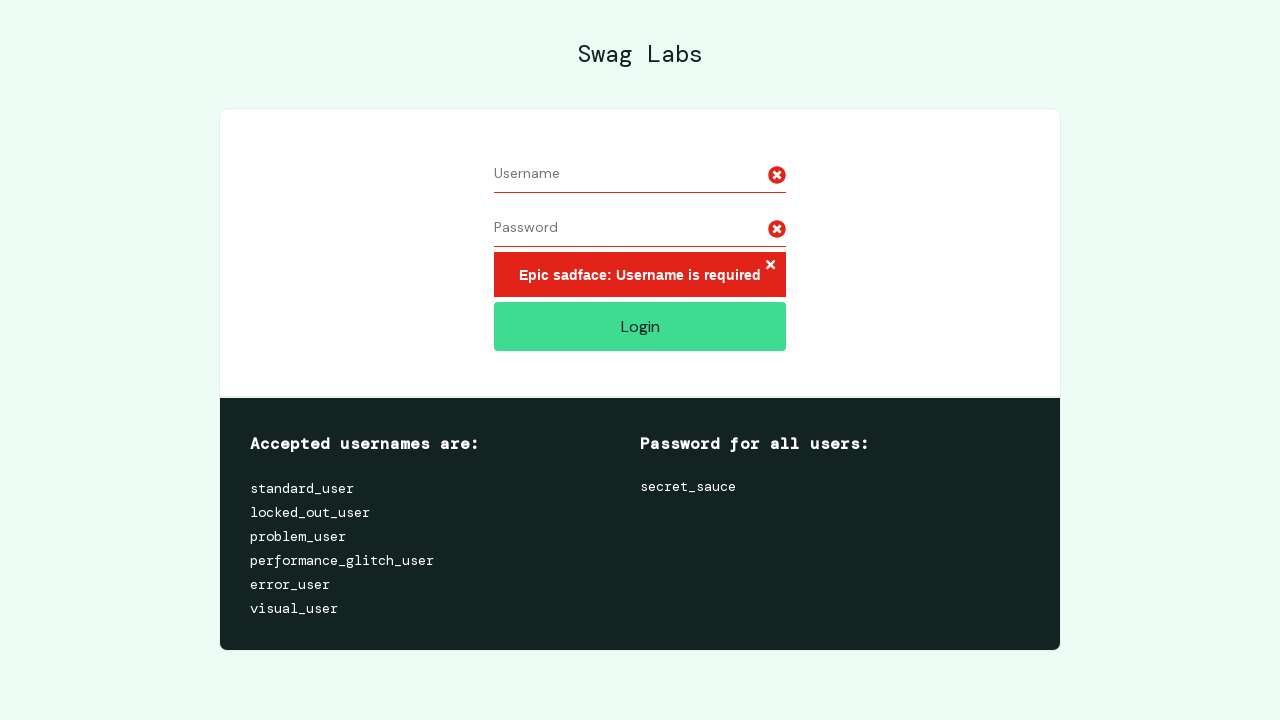

Error message displayed - validation confirmed
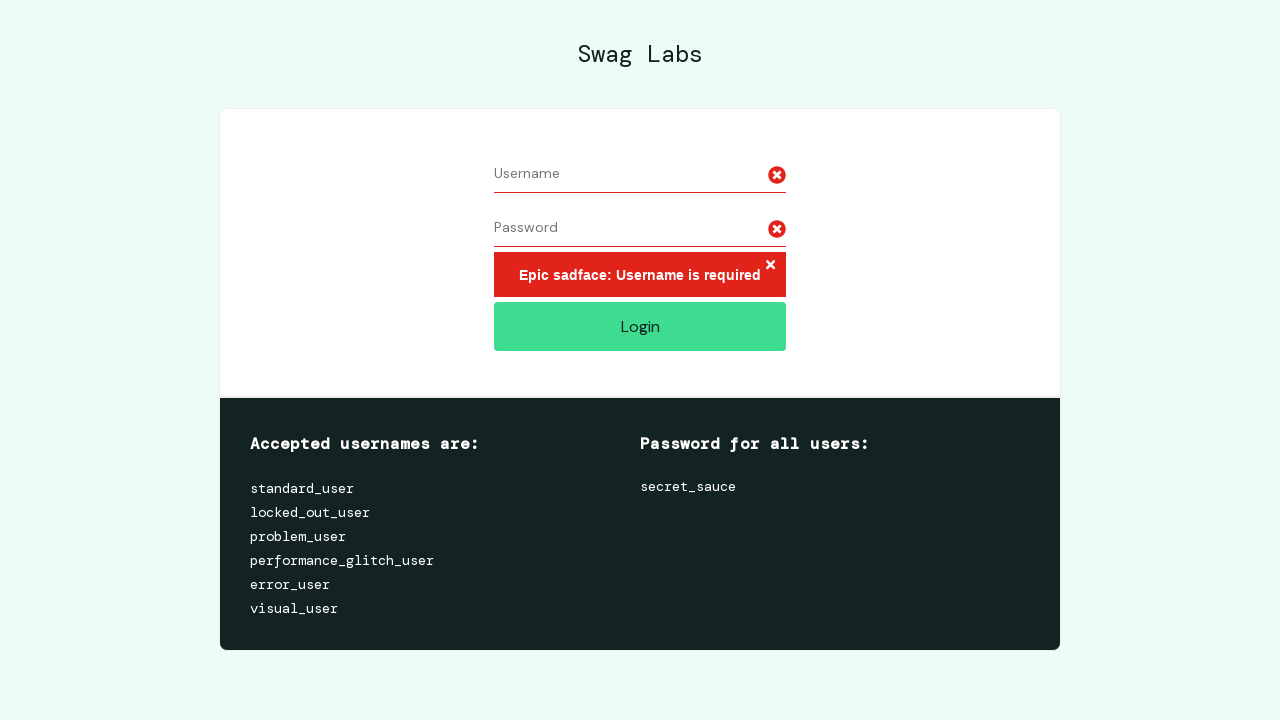

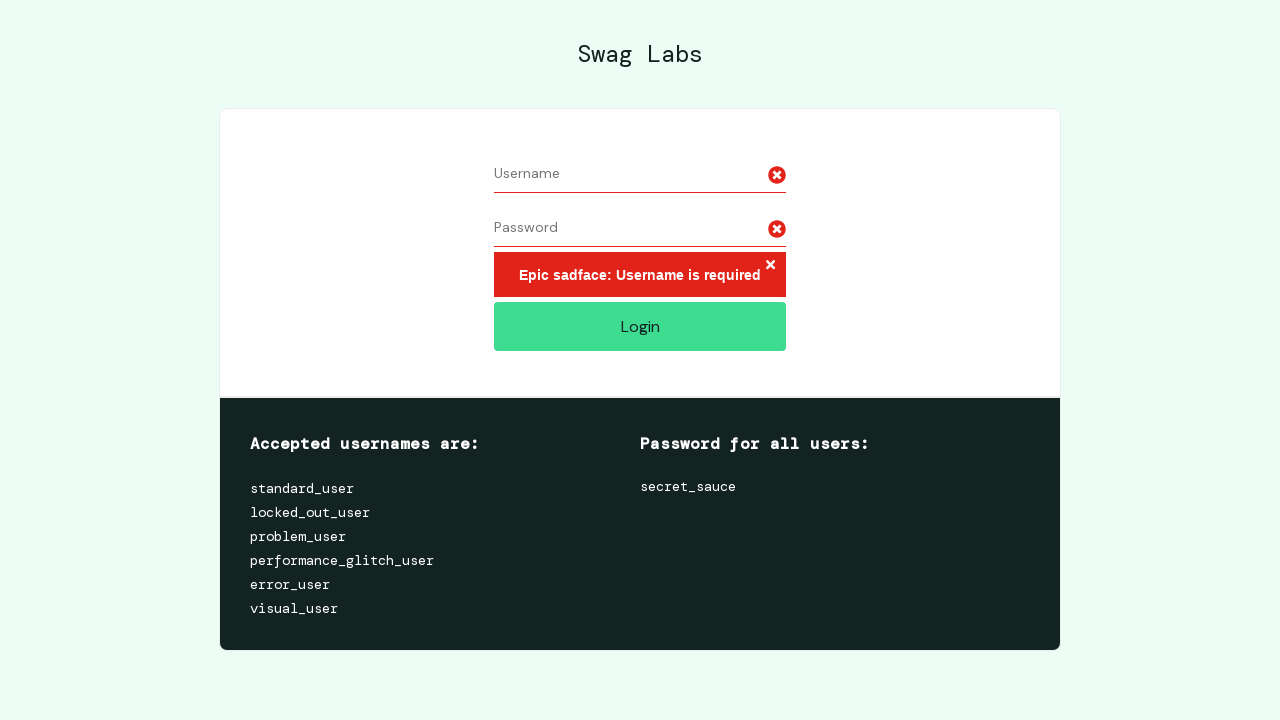